Tests handling of JavaScript alert dialogs by clicking a link that triggers an alert, then accepting the alert popup

Starting URL: https://www.selenium.dev/documentation/en/webdriver/js_alerts_prompts_and_confirmations/

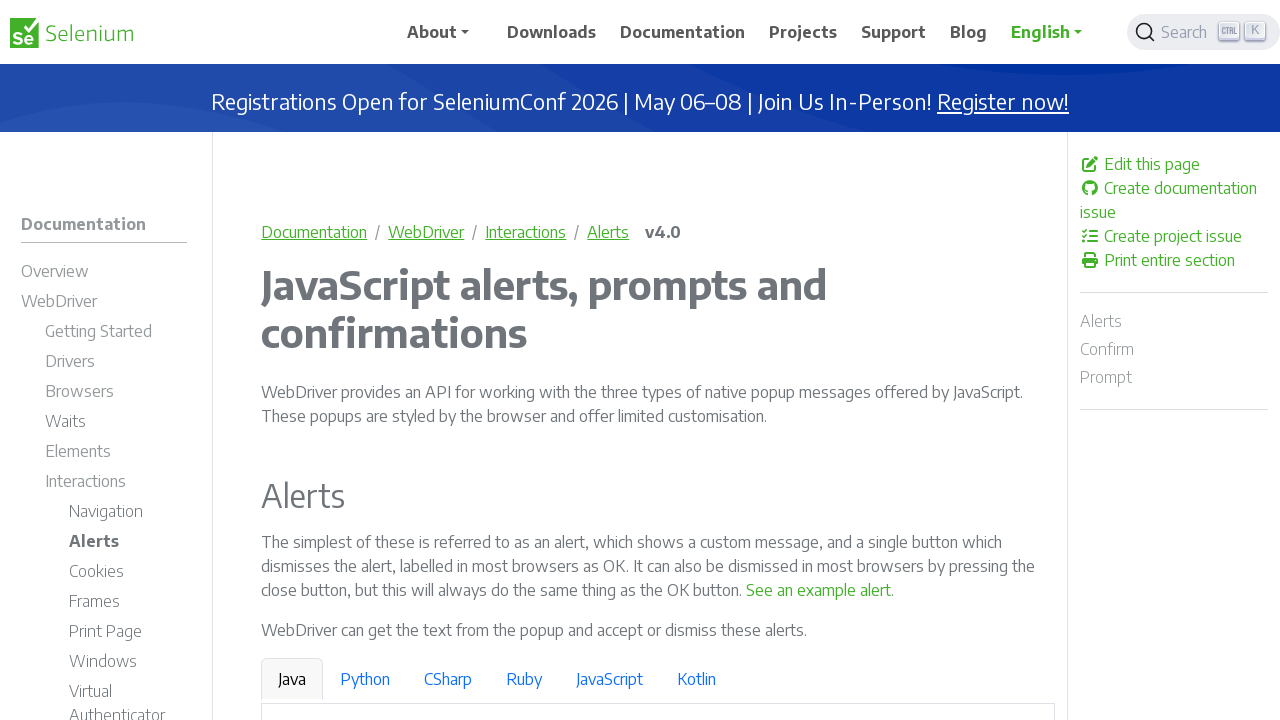

Clicked link to trigger JavaScript alert dialog at (819, 590) on a:has-text('See an example alert')
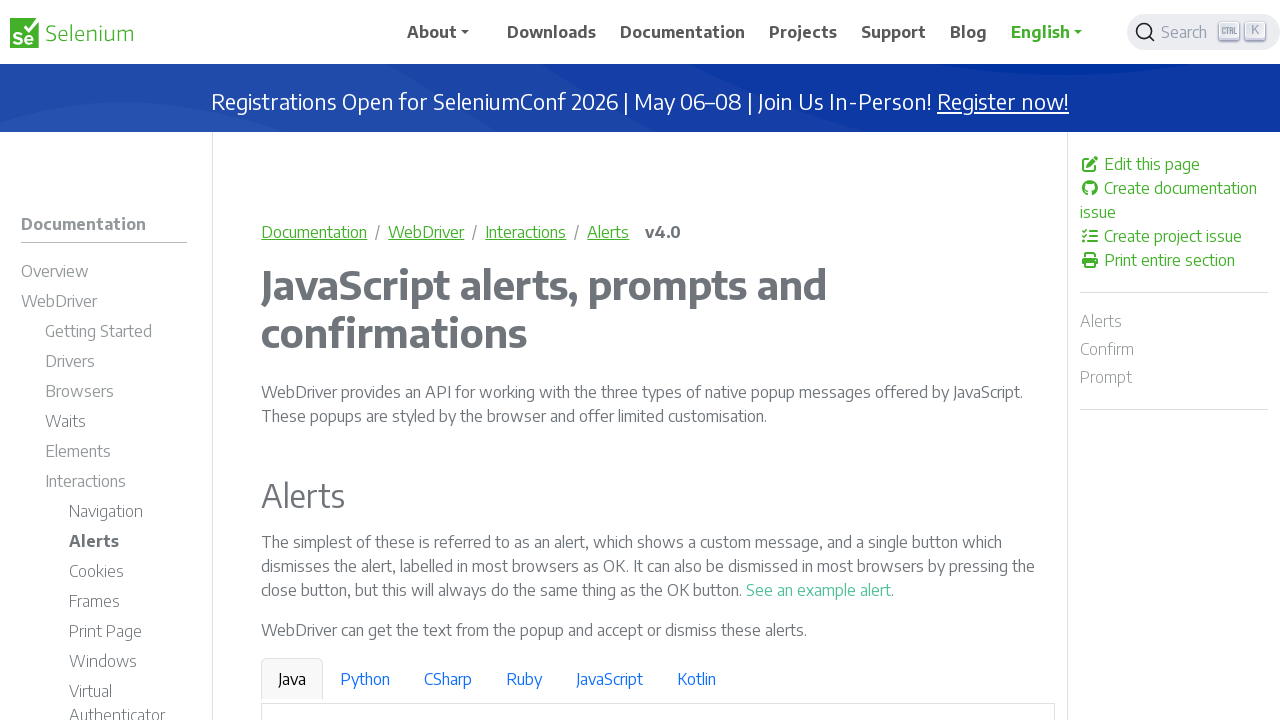

Set up alert handler to accept the dialog
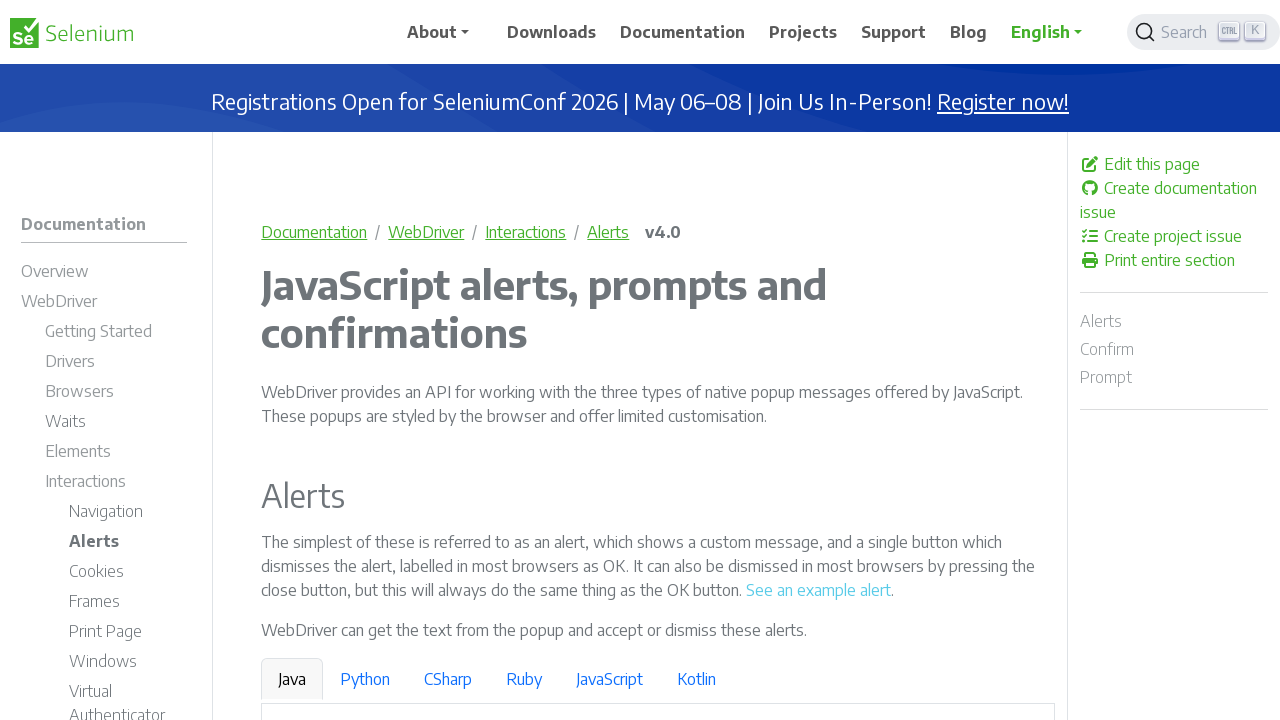

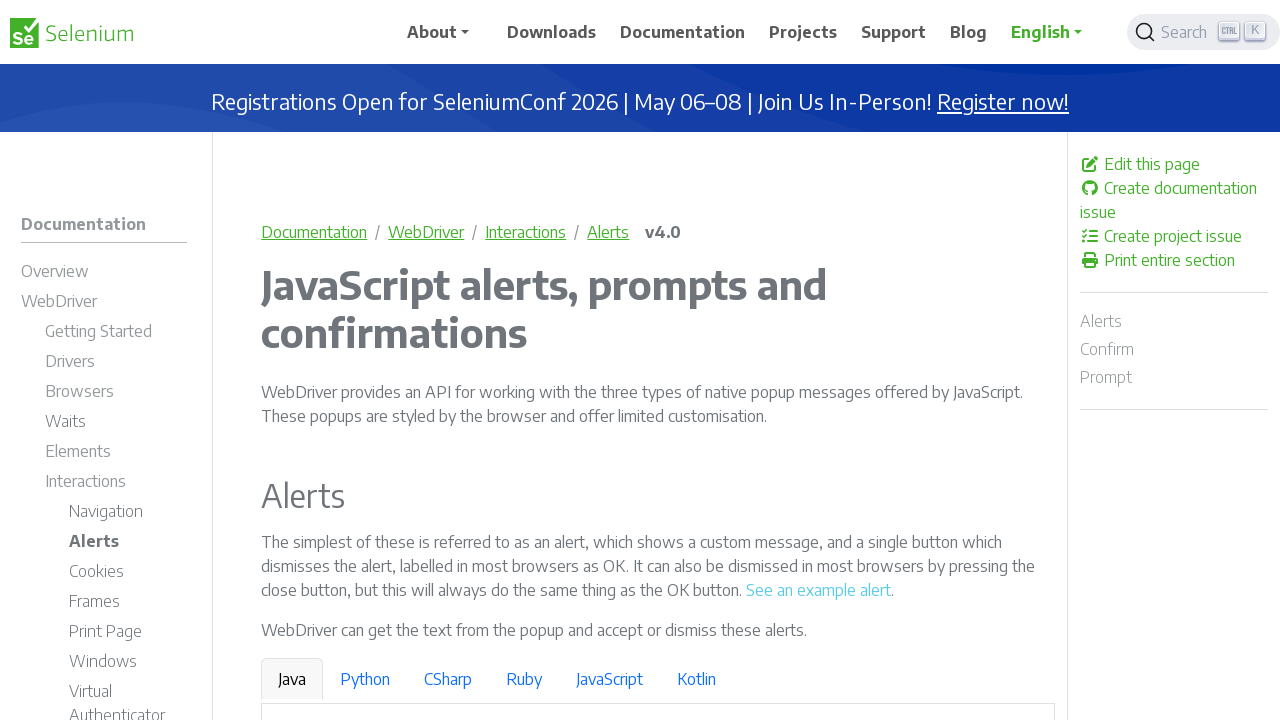